Tests navigation to the 3D Models section on 3ddd.ru website

Starting URL: https://3ddd.ru/

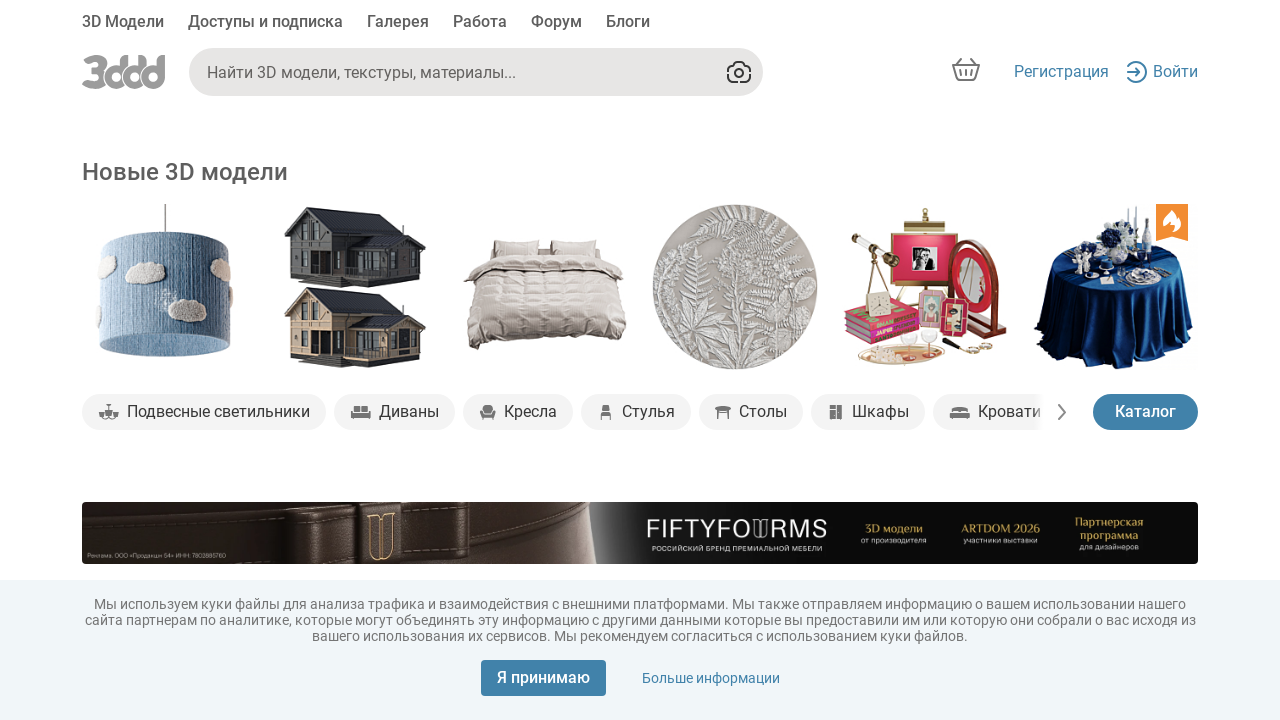

Clicked on '3D Модели' (3D Models) button at (123, 24) on xpath=//*[text()='3D Модели']
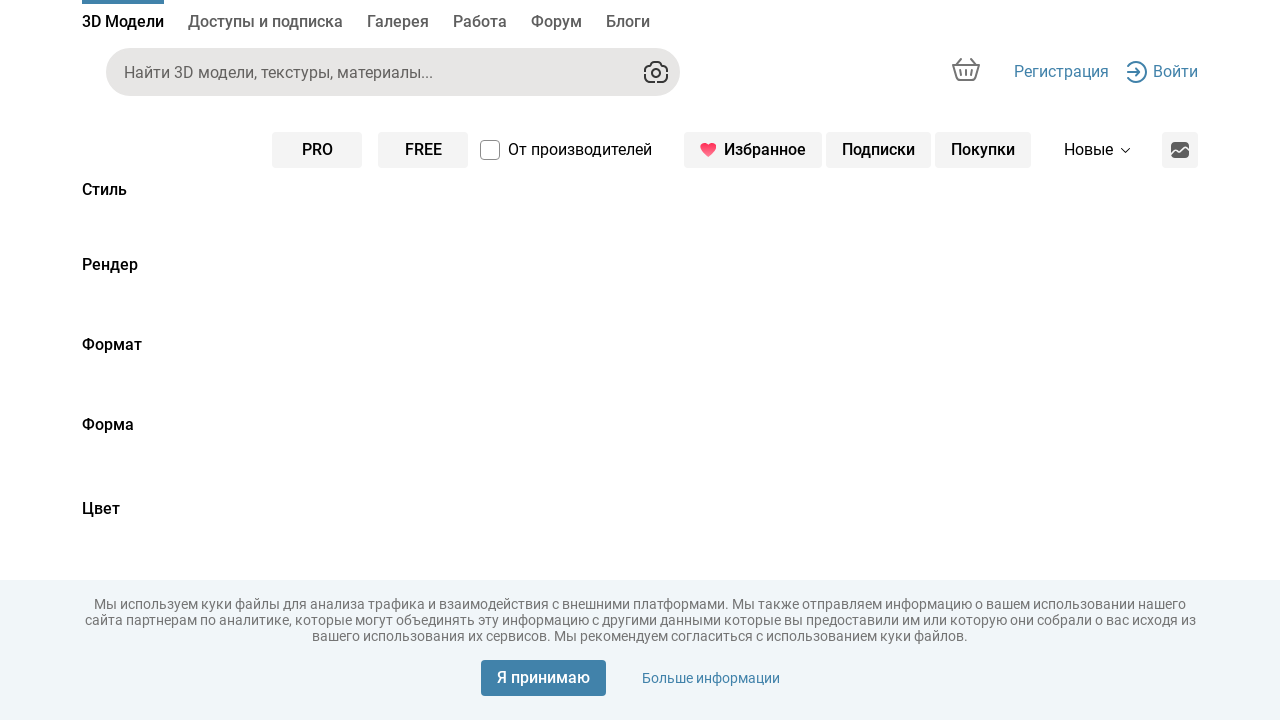

Successfully navigated to 3D Models section at https://3ddd.ru/3dmodels
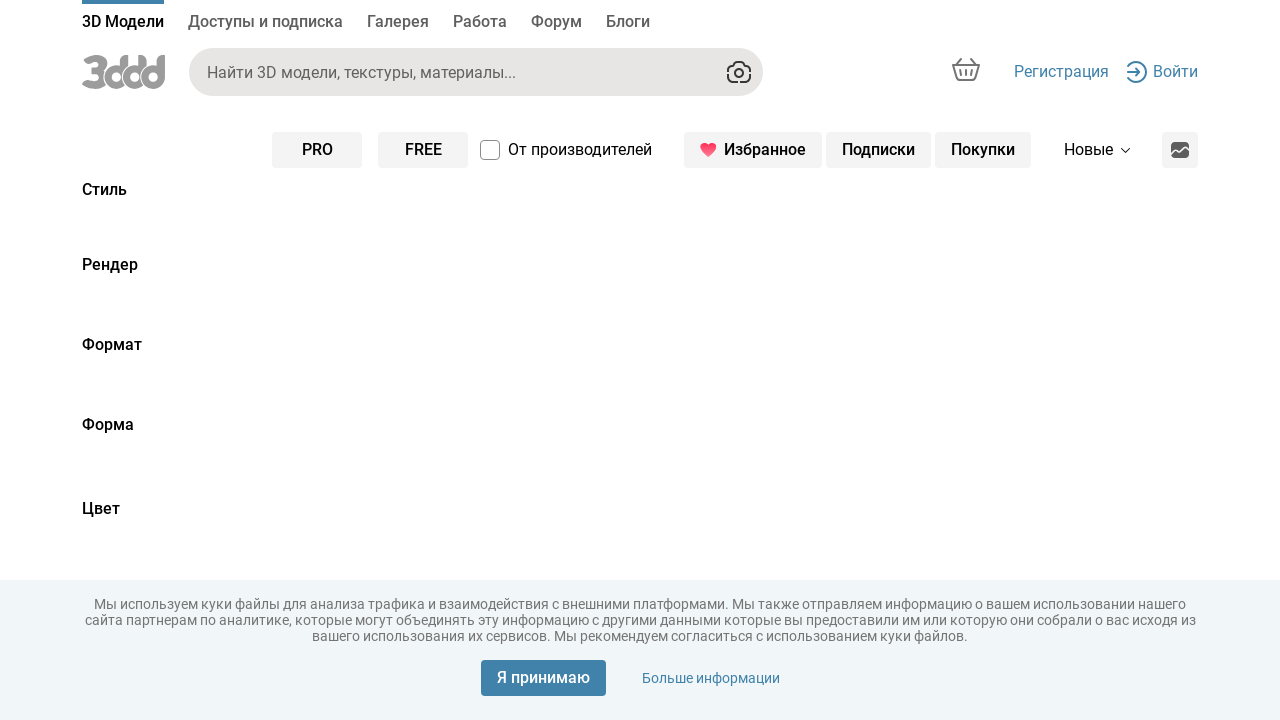

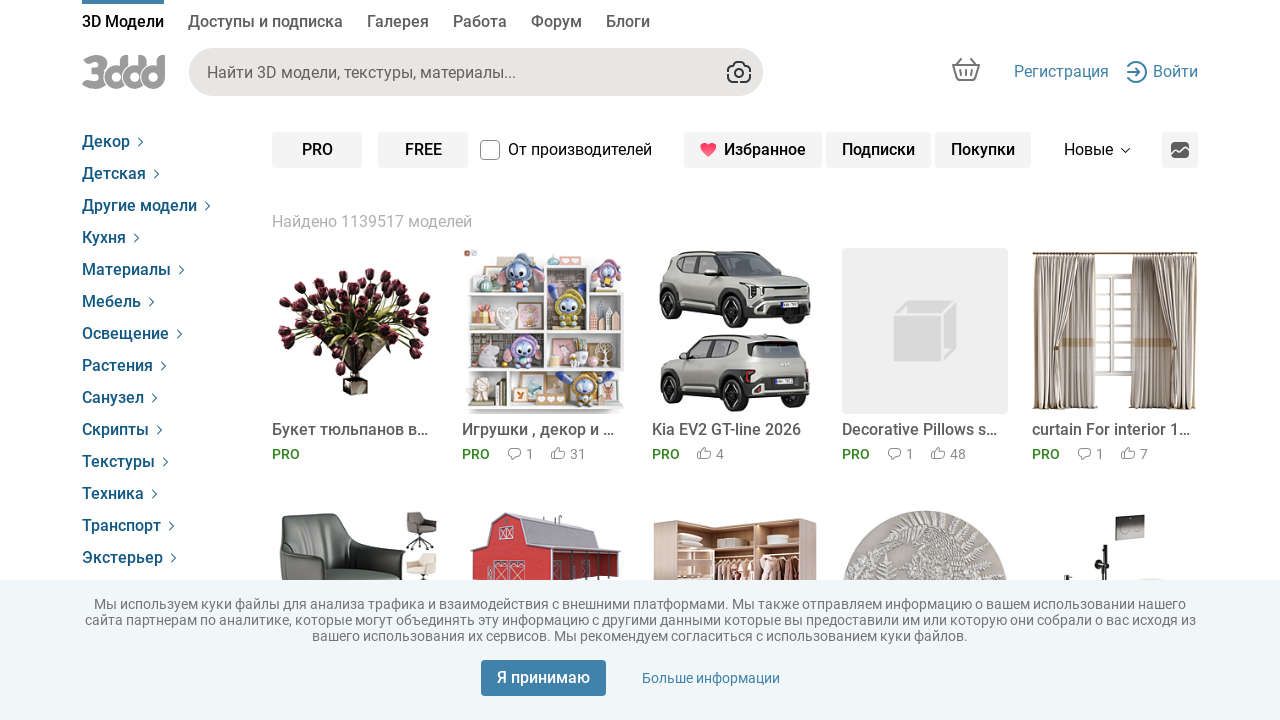